Opens the Myntra e-commerce website and maximizes the browser window

Starting URL: https://www.myntra.com/

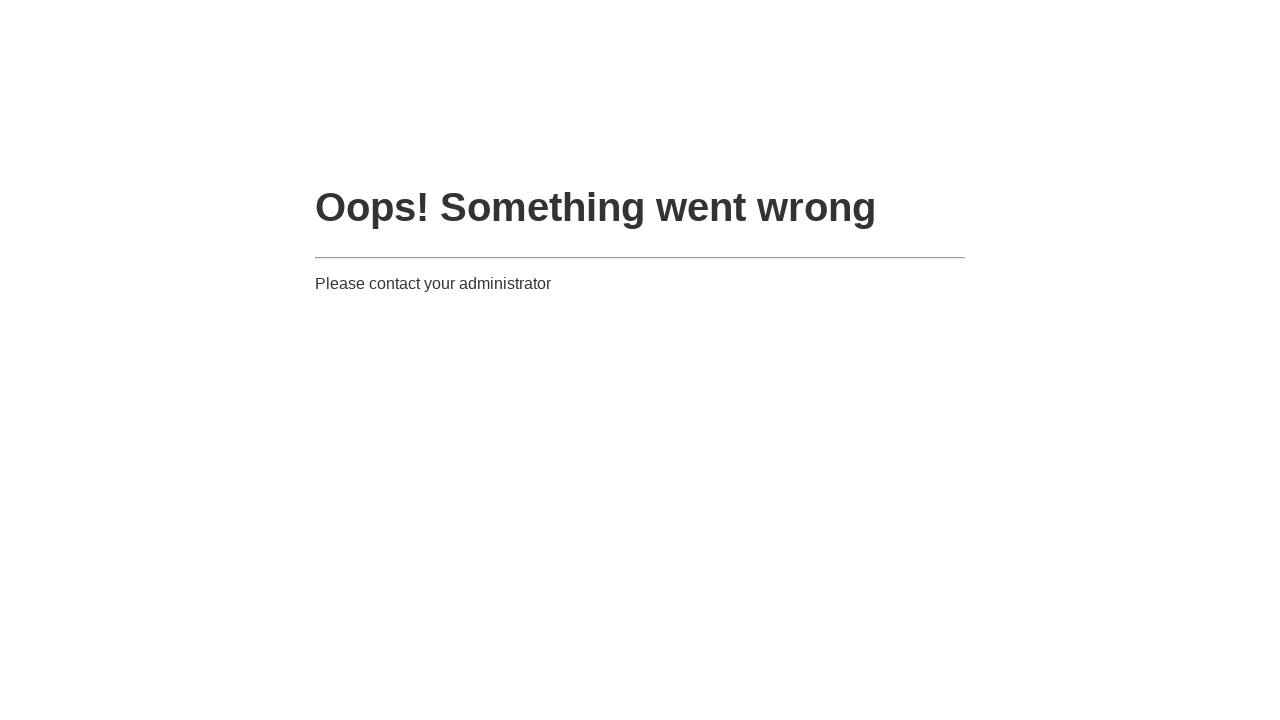

Set browser viewport to 1920x1080
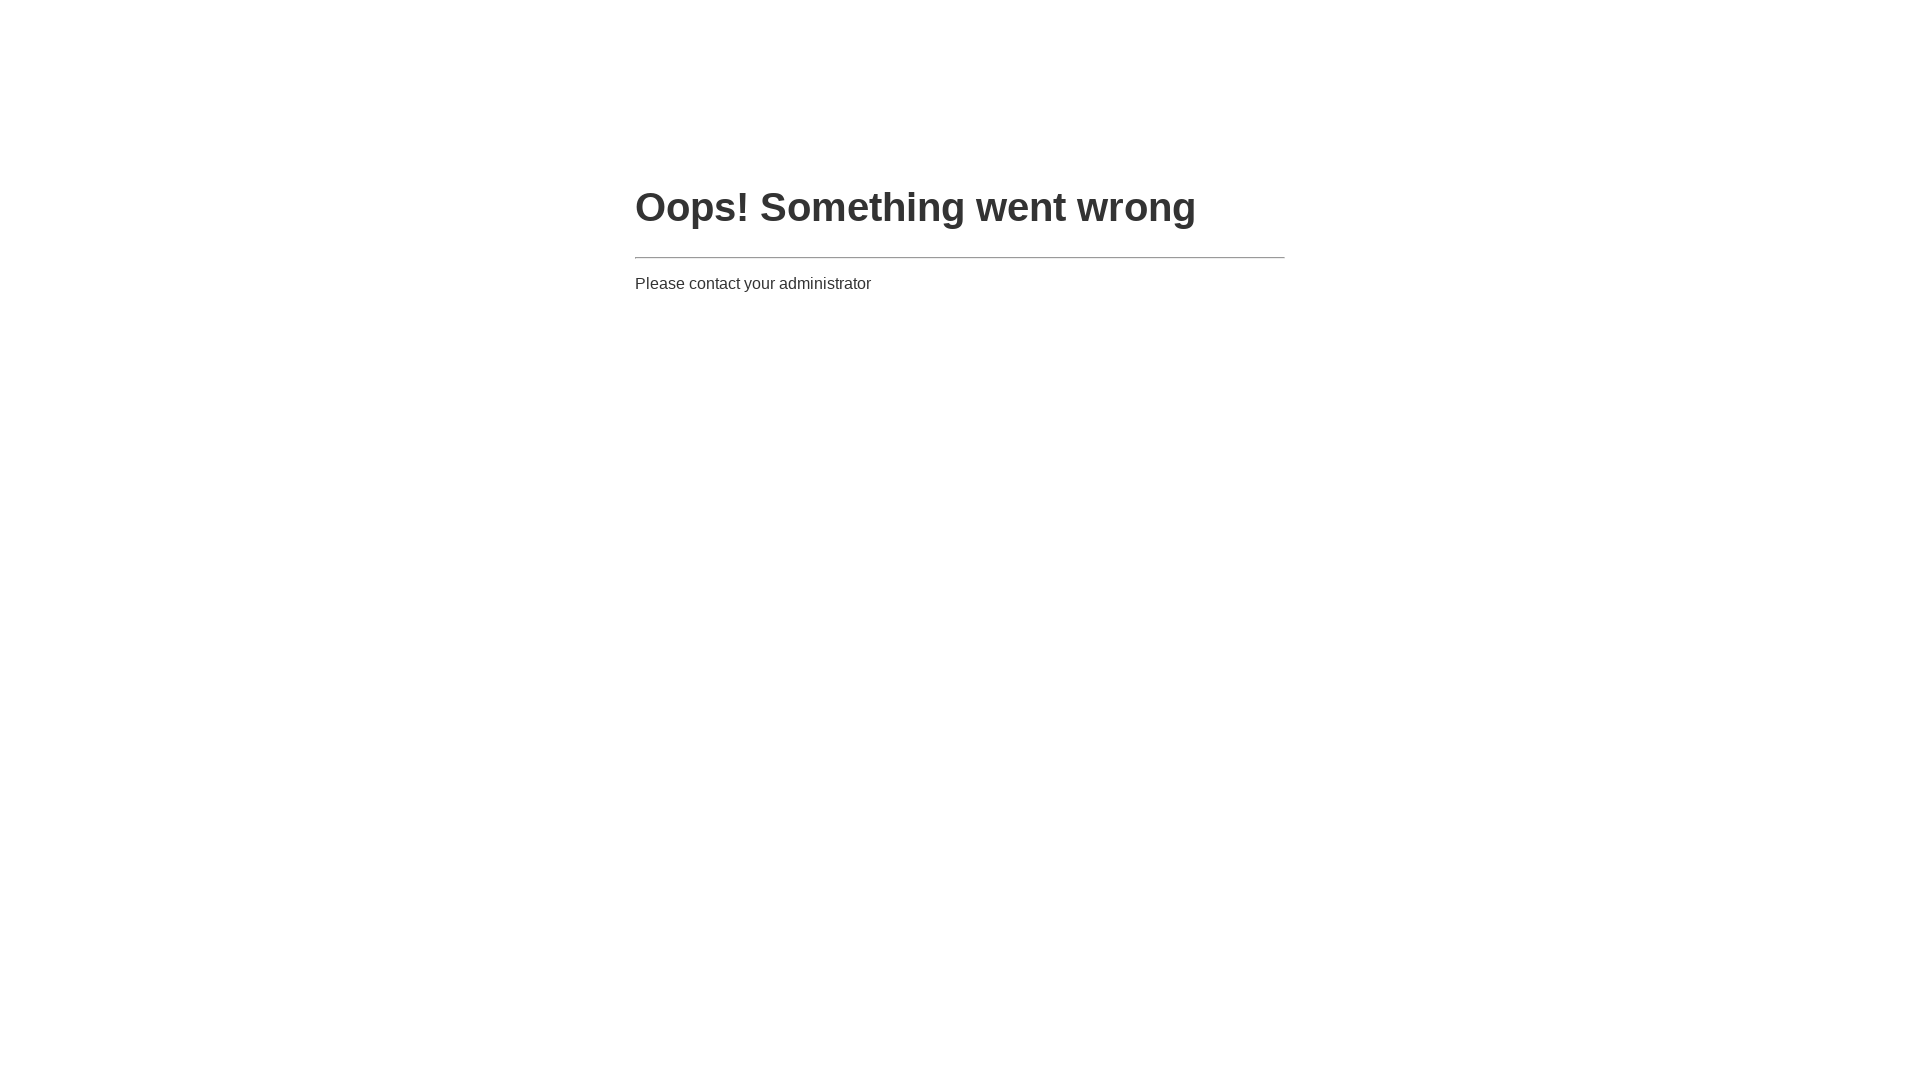

Myntra website fully loaded and DOM content ready
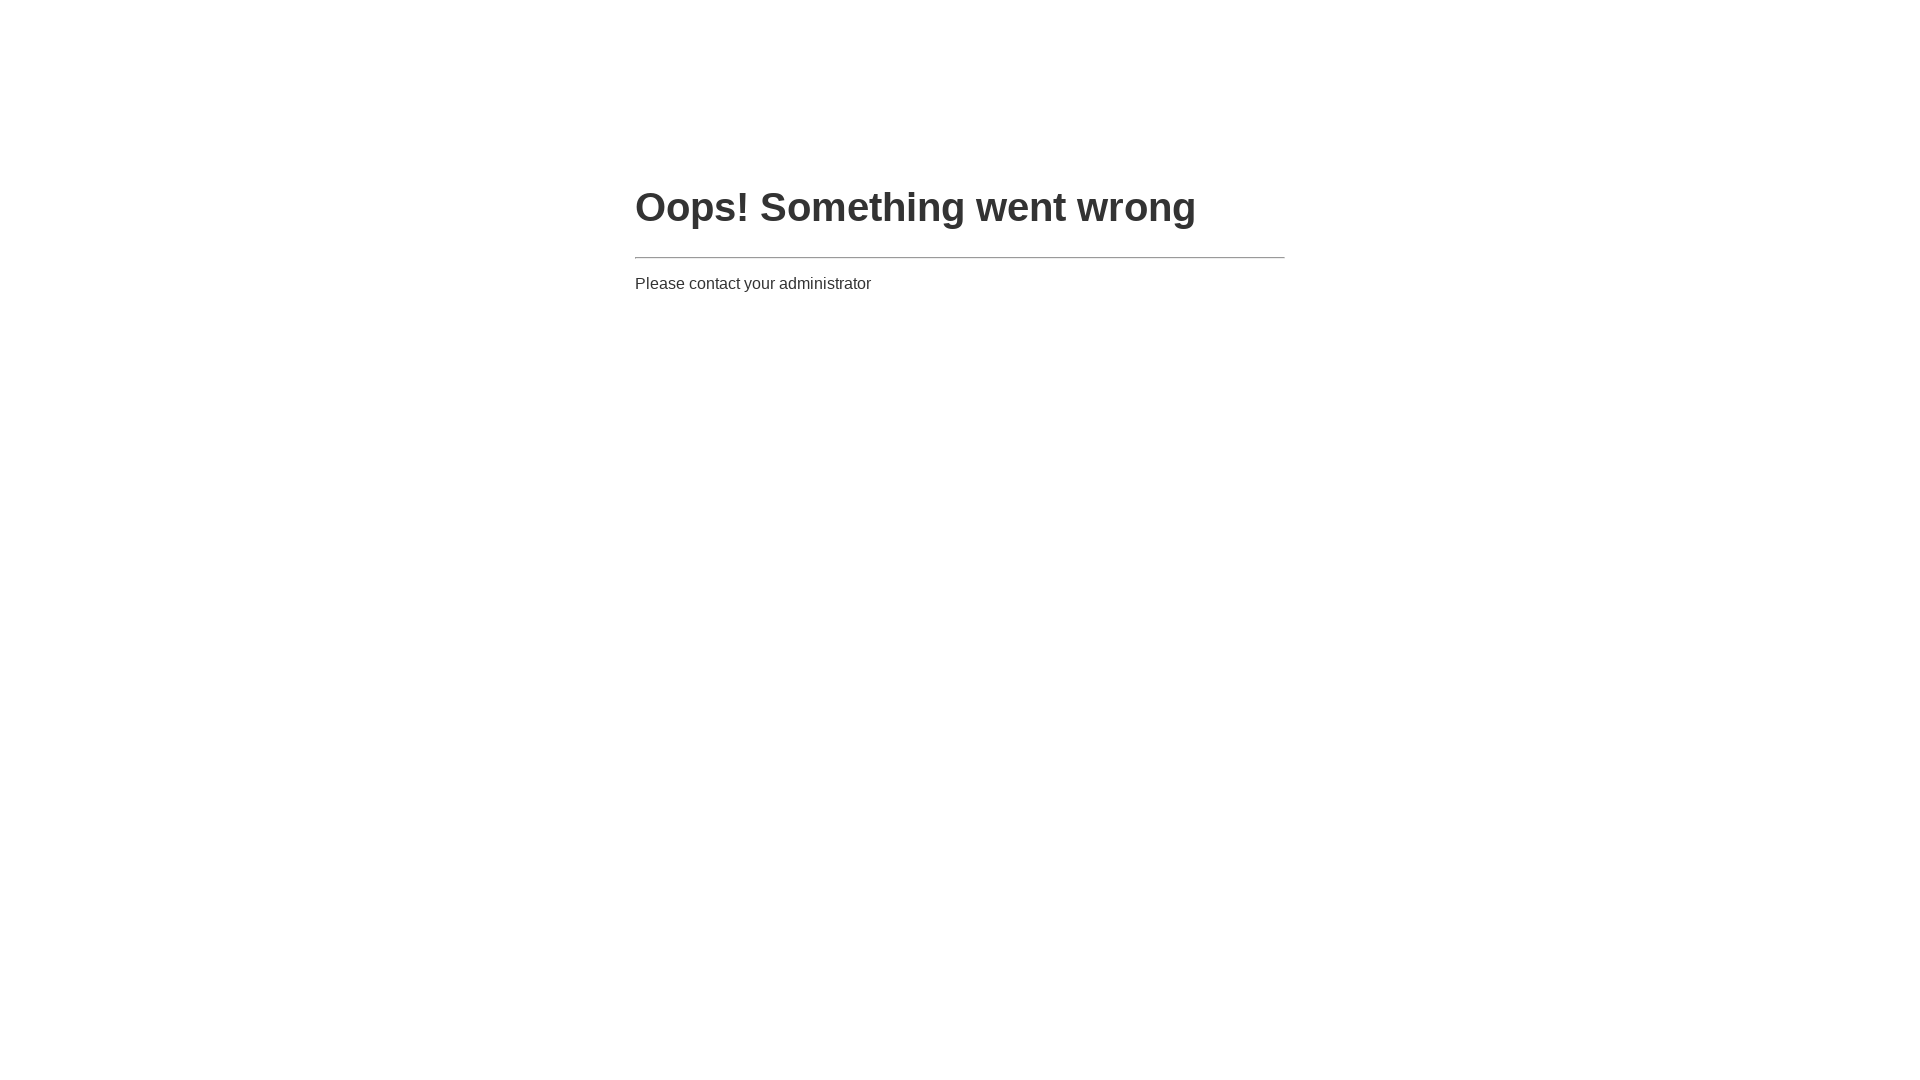

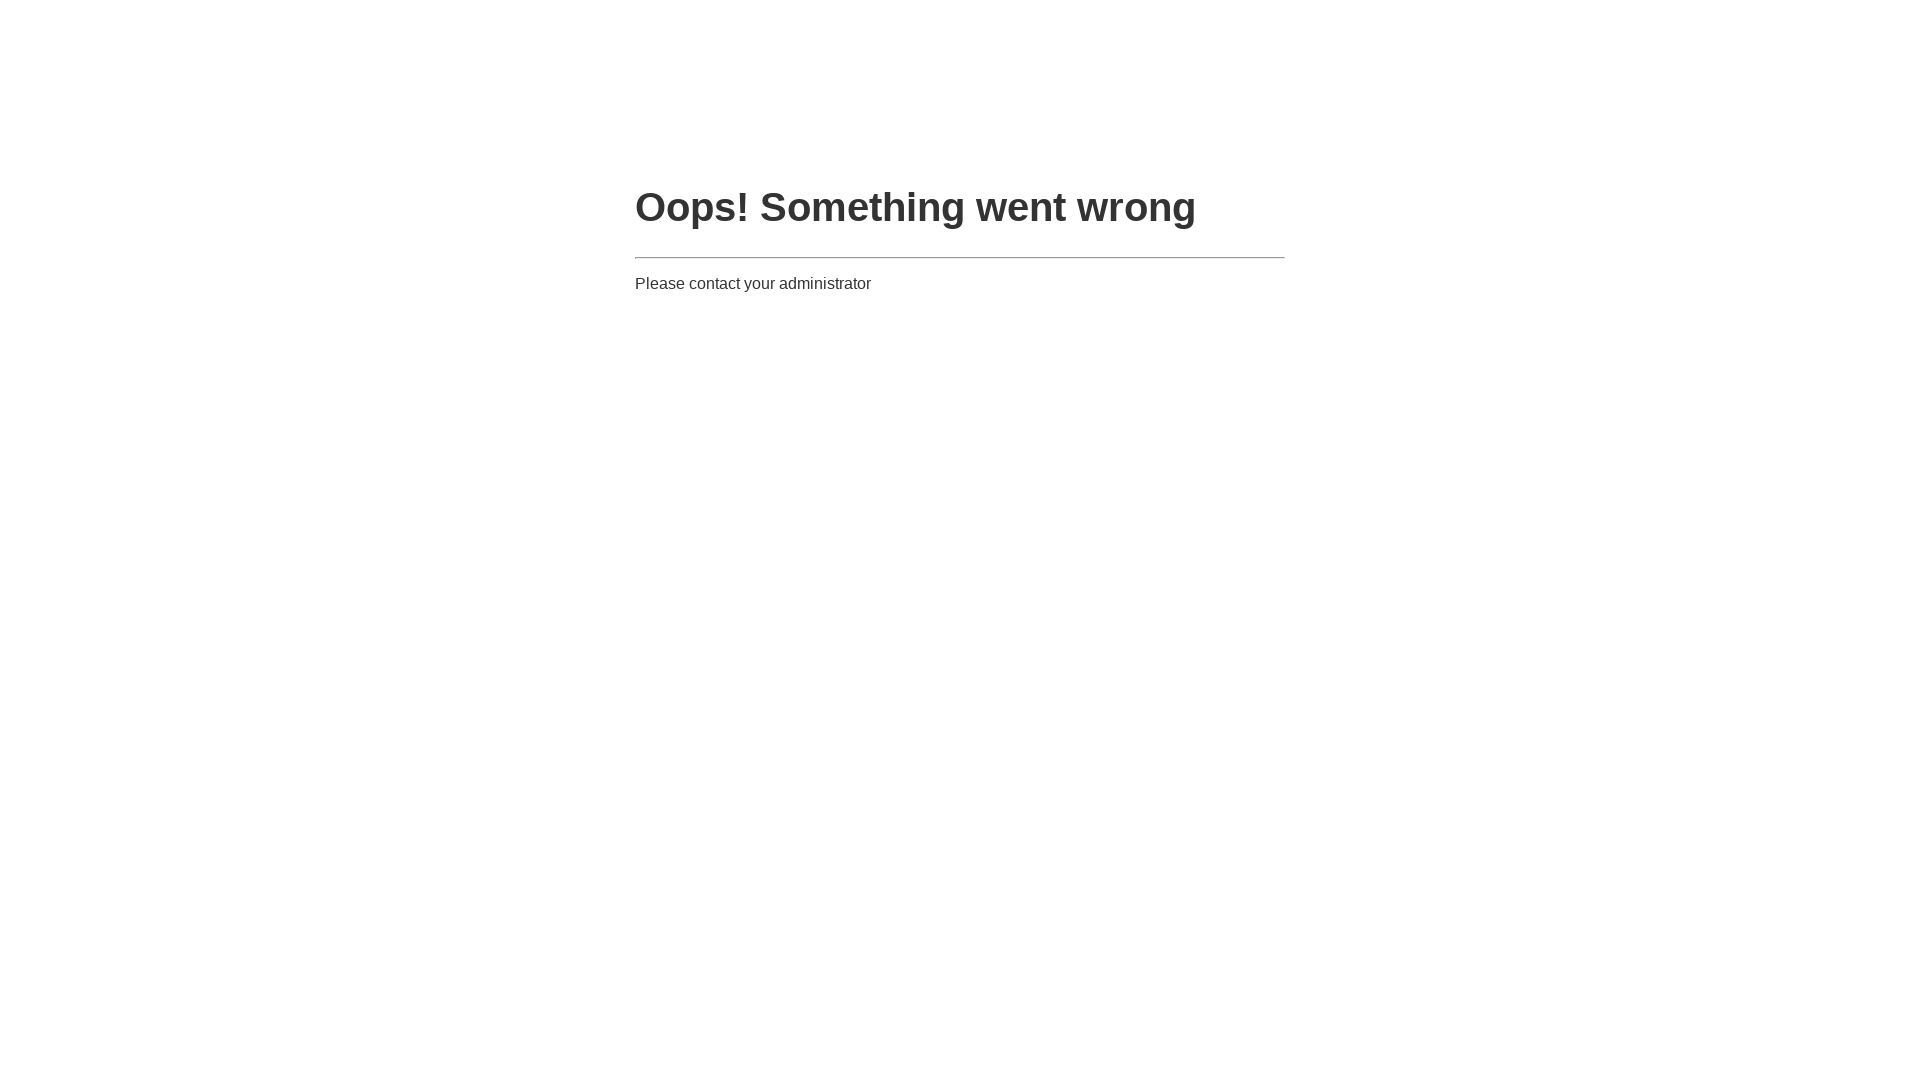